Tests selecting an option from a dropdown by its visible text and verifies the selection was applied correctly

Starting URL: https://the-internet.herokuapp.com/dropdown

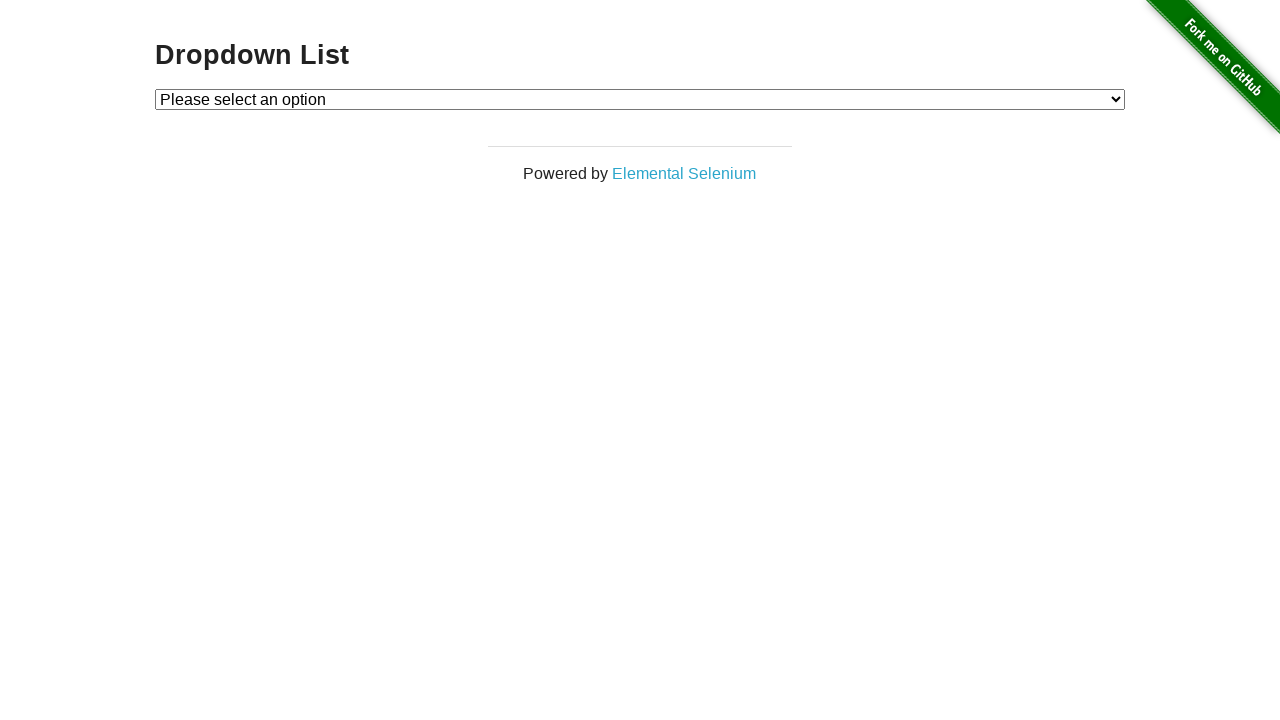

Navigated to dropdown page
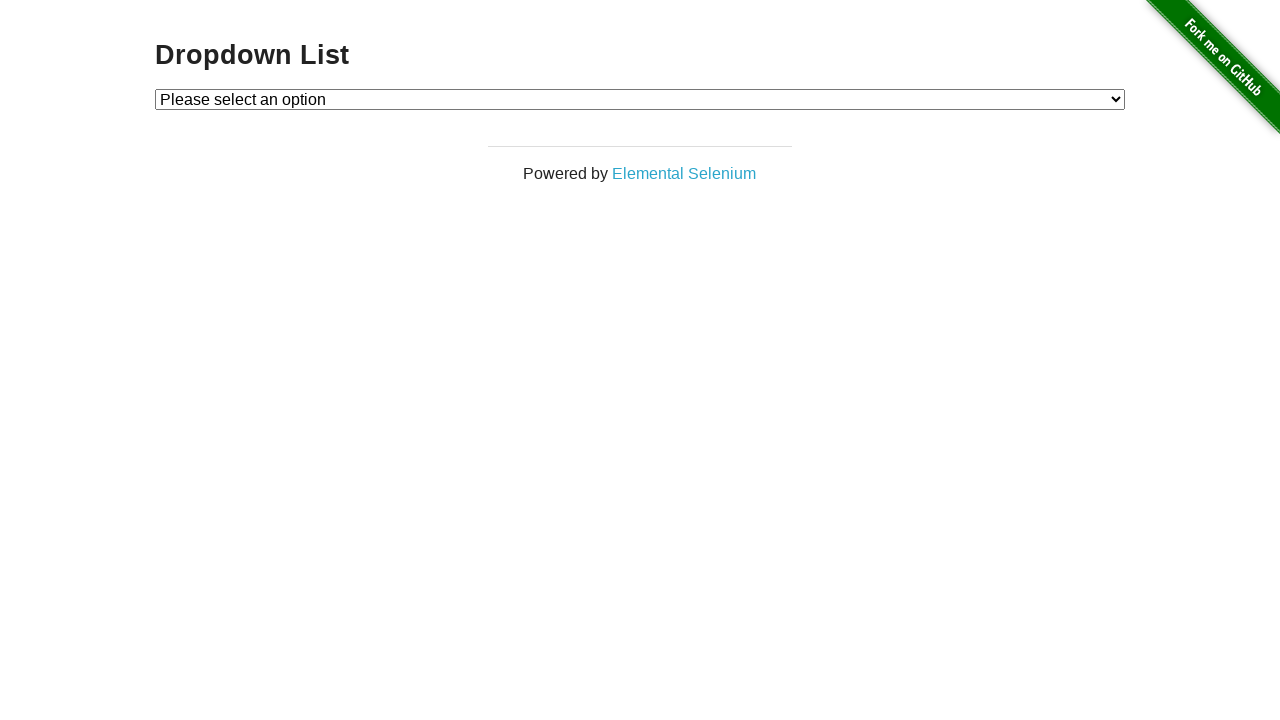

Selected 'Option 1' from dropdown by visible text on #dropdown
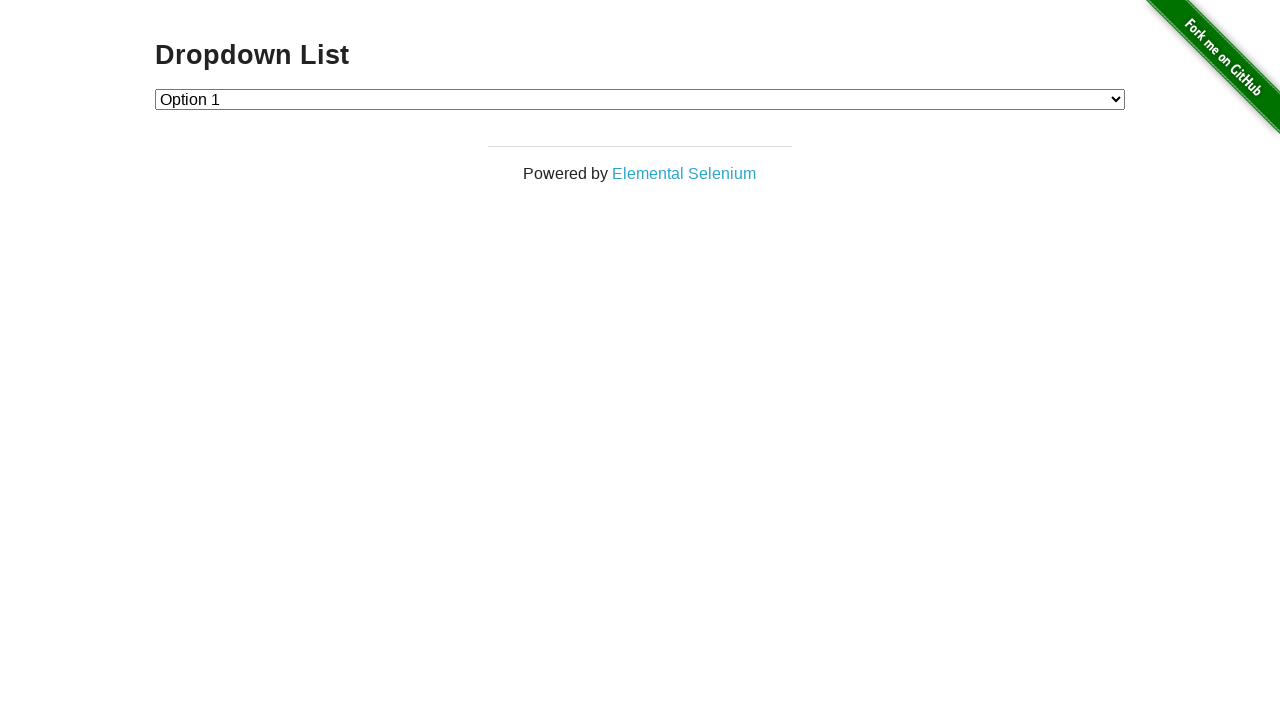

Retrieved the selected value from dropdown
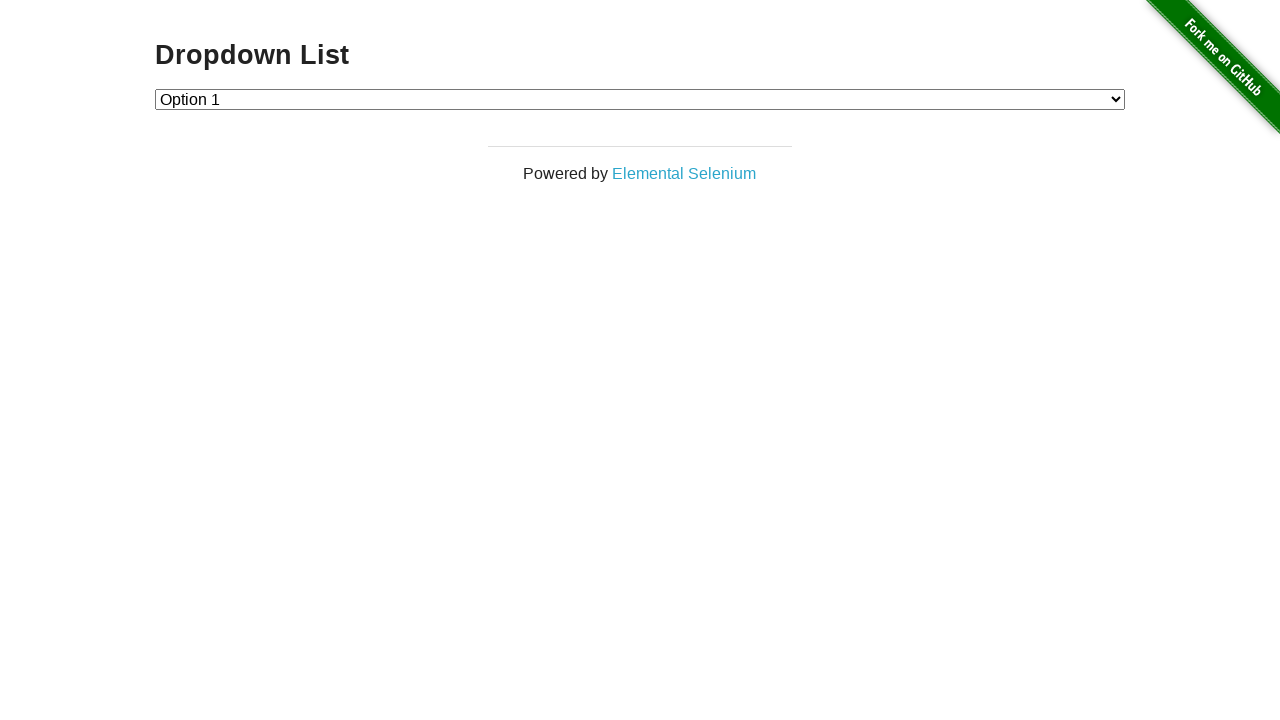

Verified that the selected option value is '1'
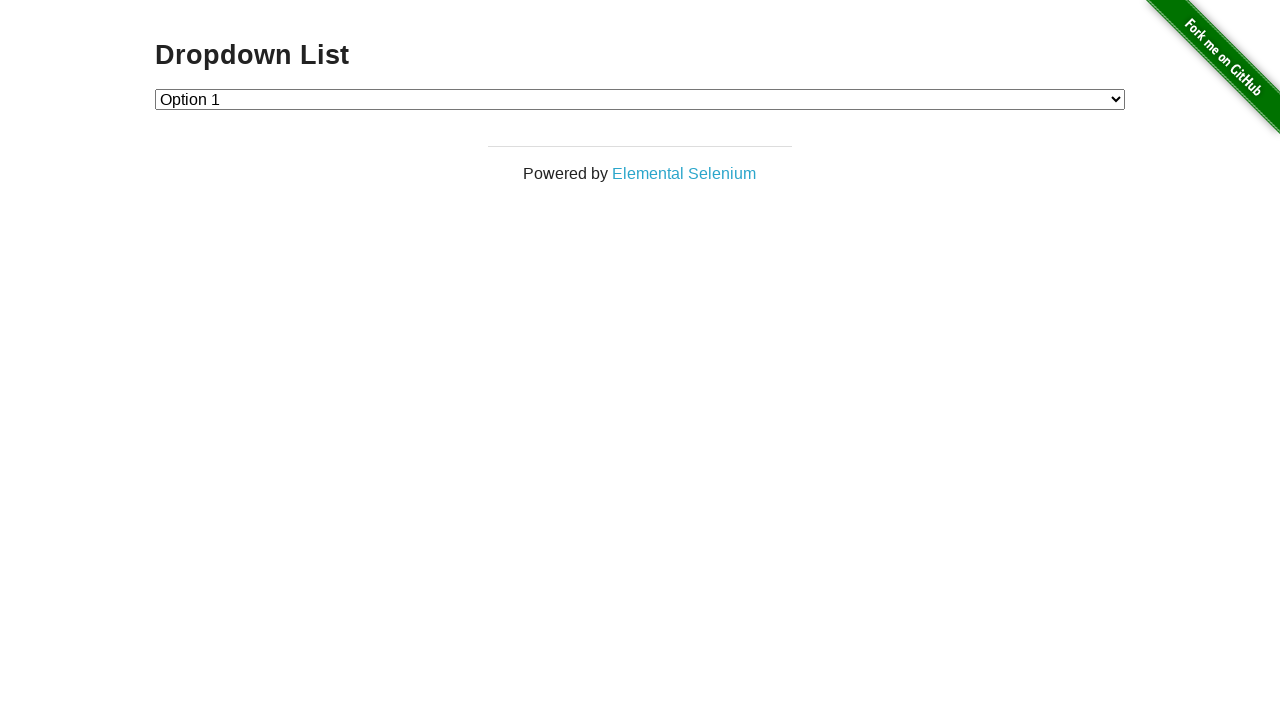

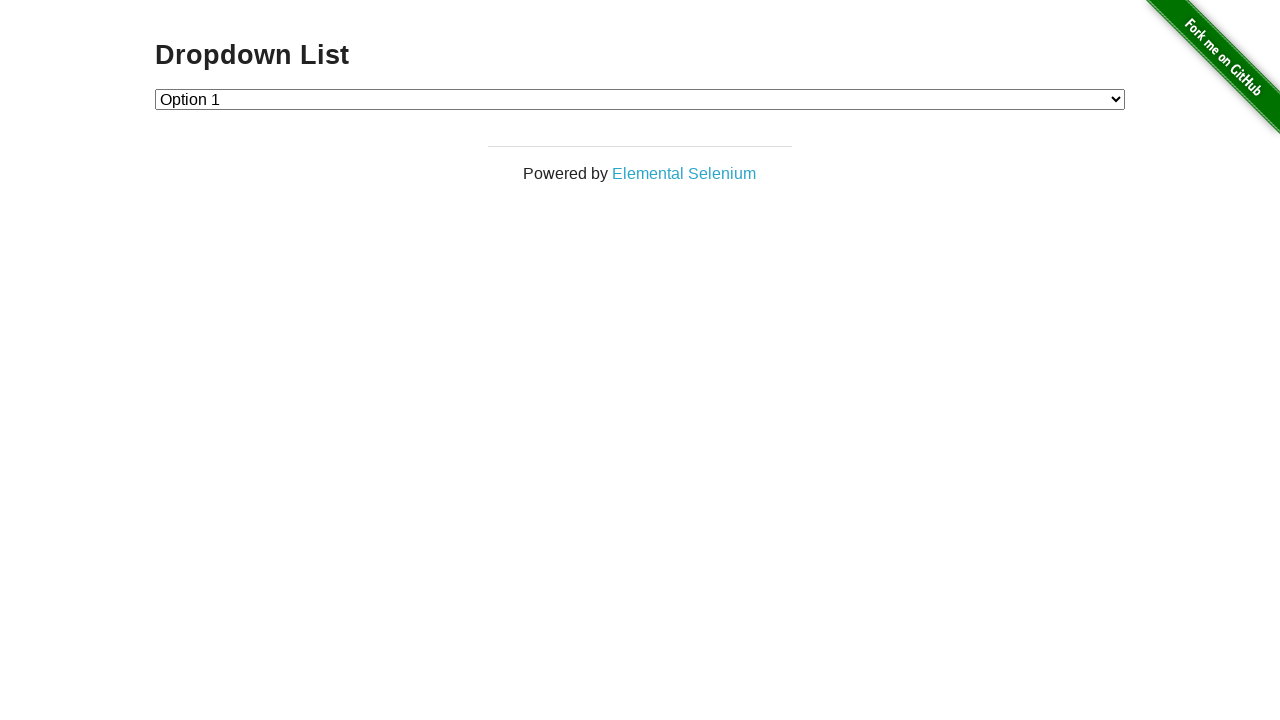